Tests keyboard input events by typing a character and performing keyboard shortcuts for select all and copy

Starting URL: https://v1.training-support.net/selenium/input-events

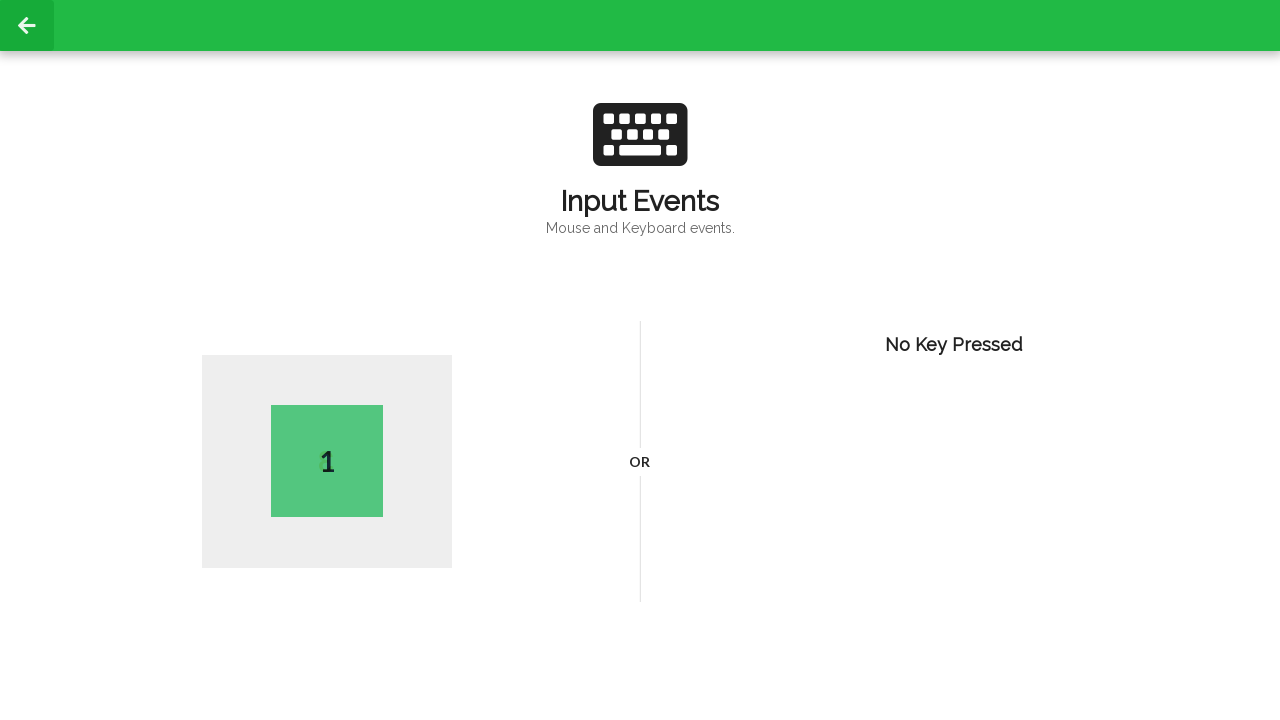

Typed the letter 'V' into the input field
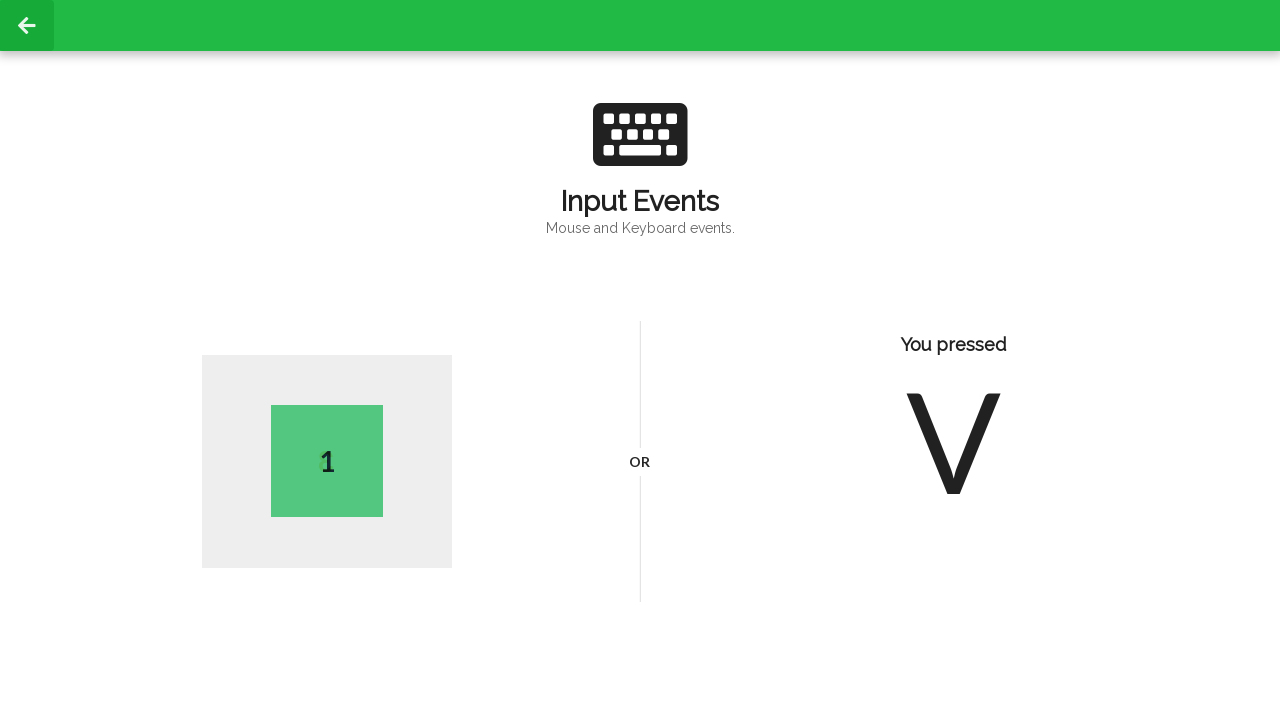

Pressed Ctrl+A to select all text
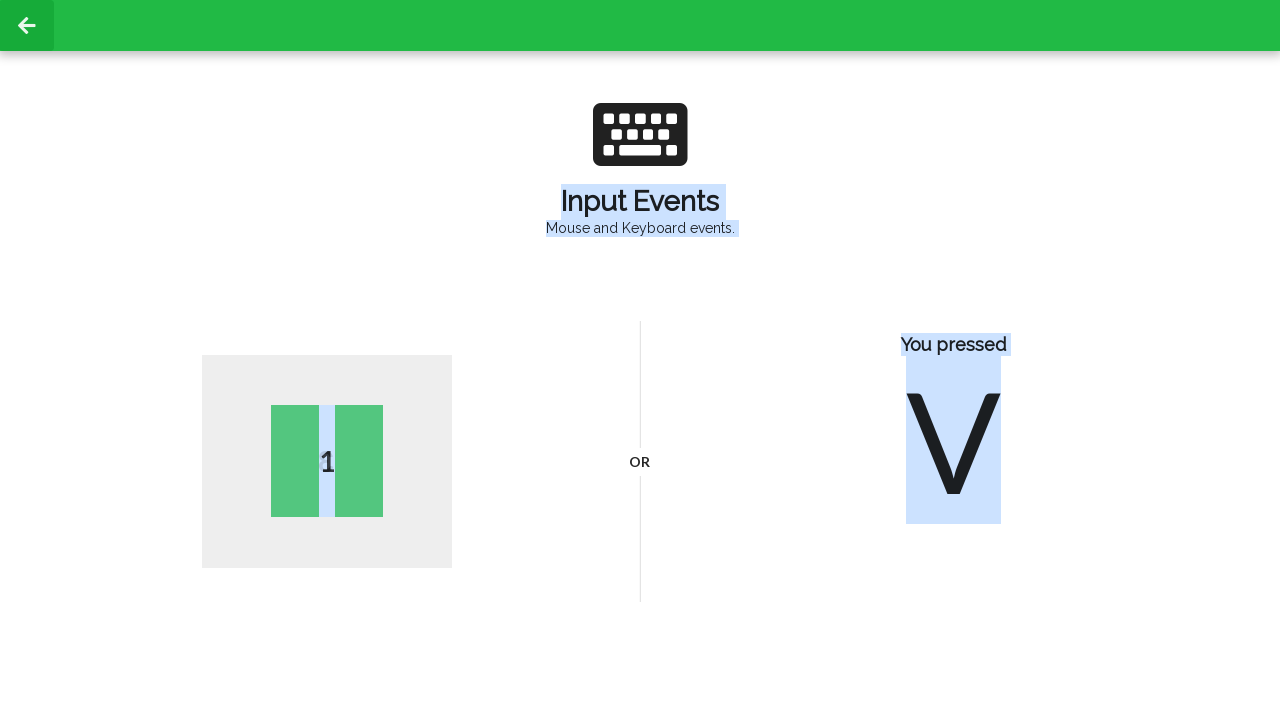

Pressed Ctrl+C to copy selected text
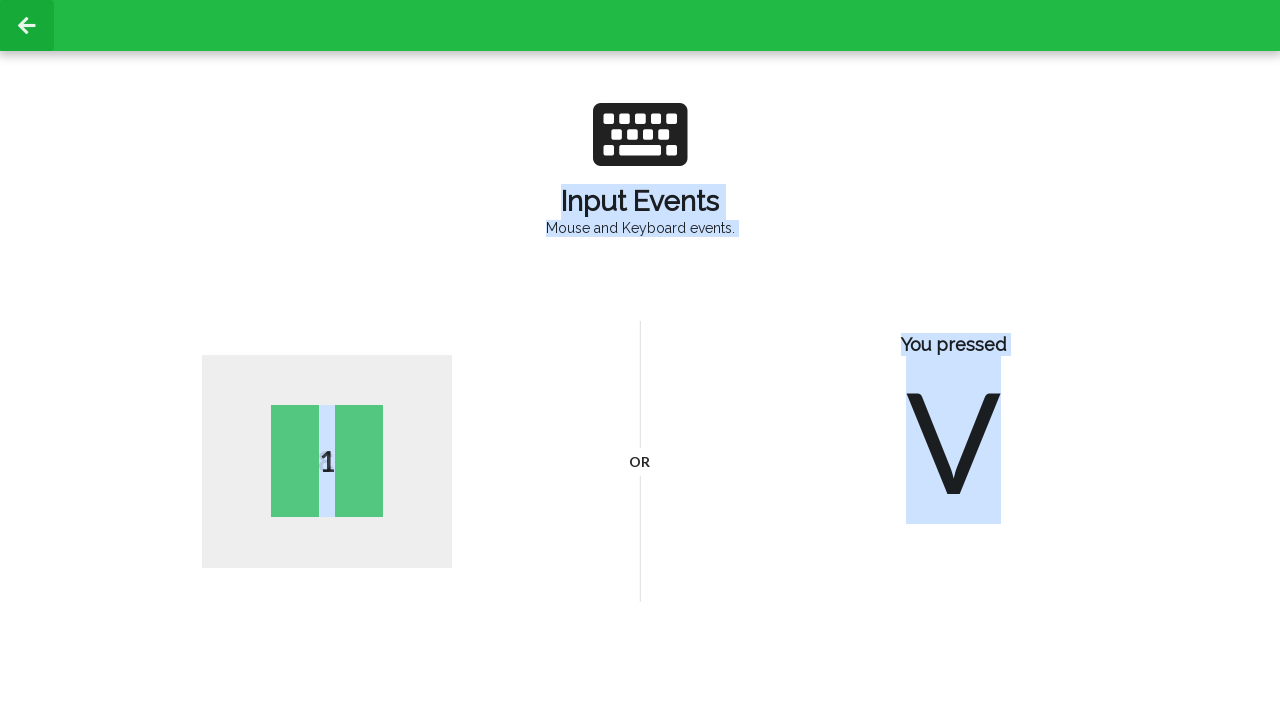

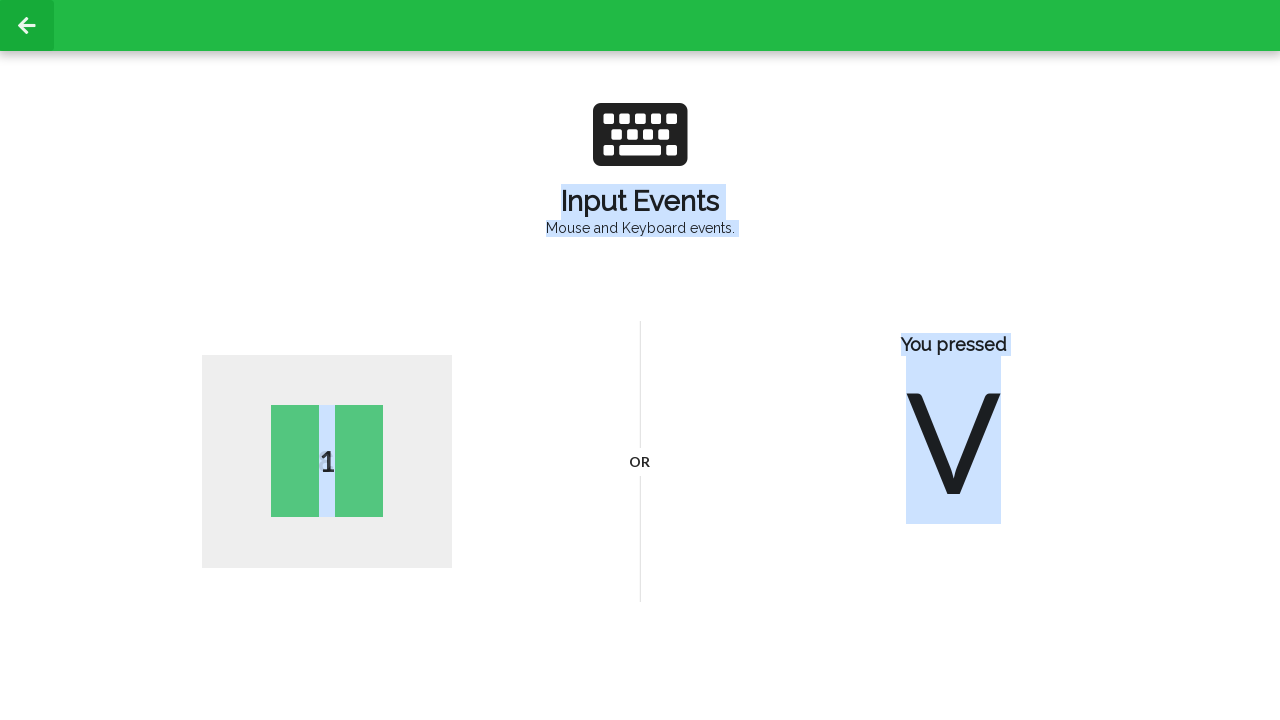